Tests contact form validation by clicking submit without entering any details and verifying error messages are displayed for required fields (forename, email, message)

Starting URL: http://jupiter.cloud.planittesting.com

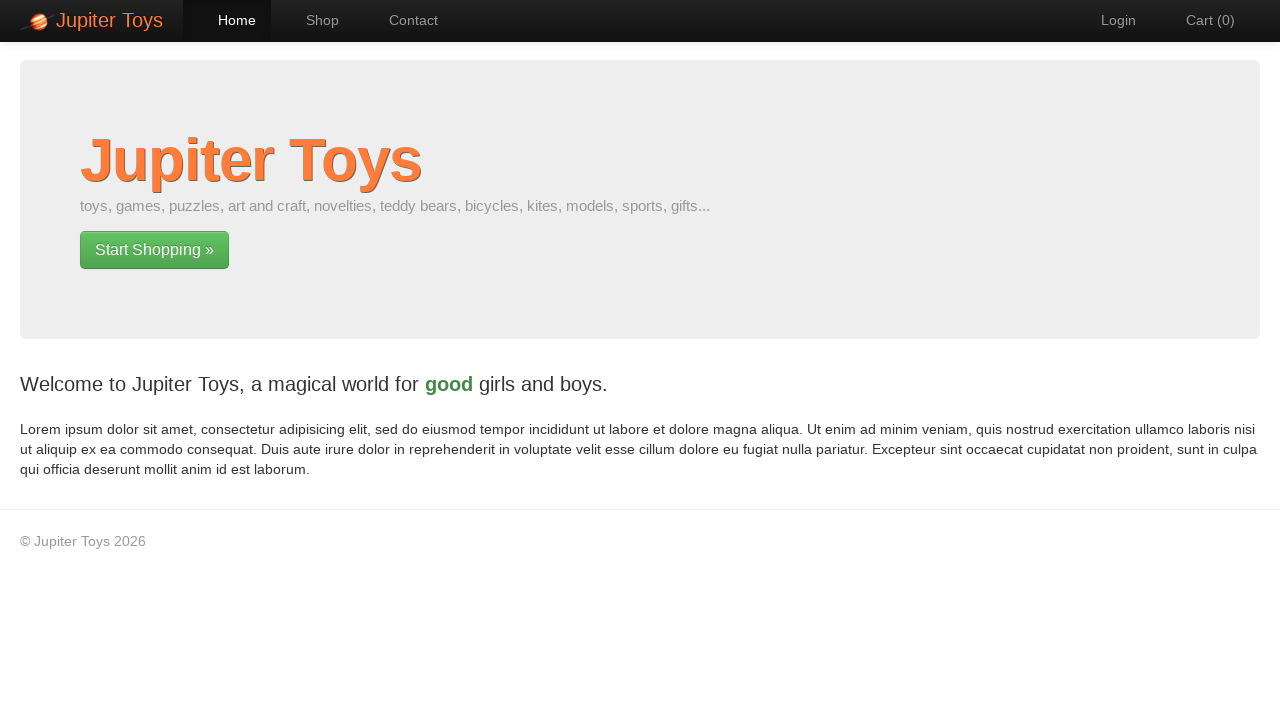

Clicked Contact link to navigate to contact page at (404, 20) on a:has-text('Contact')
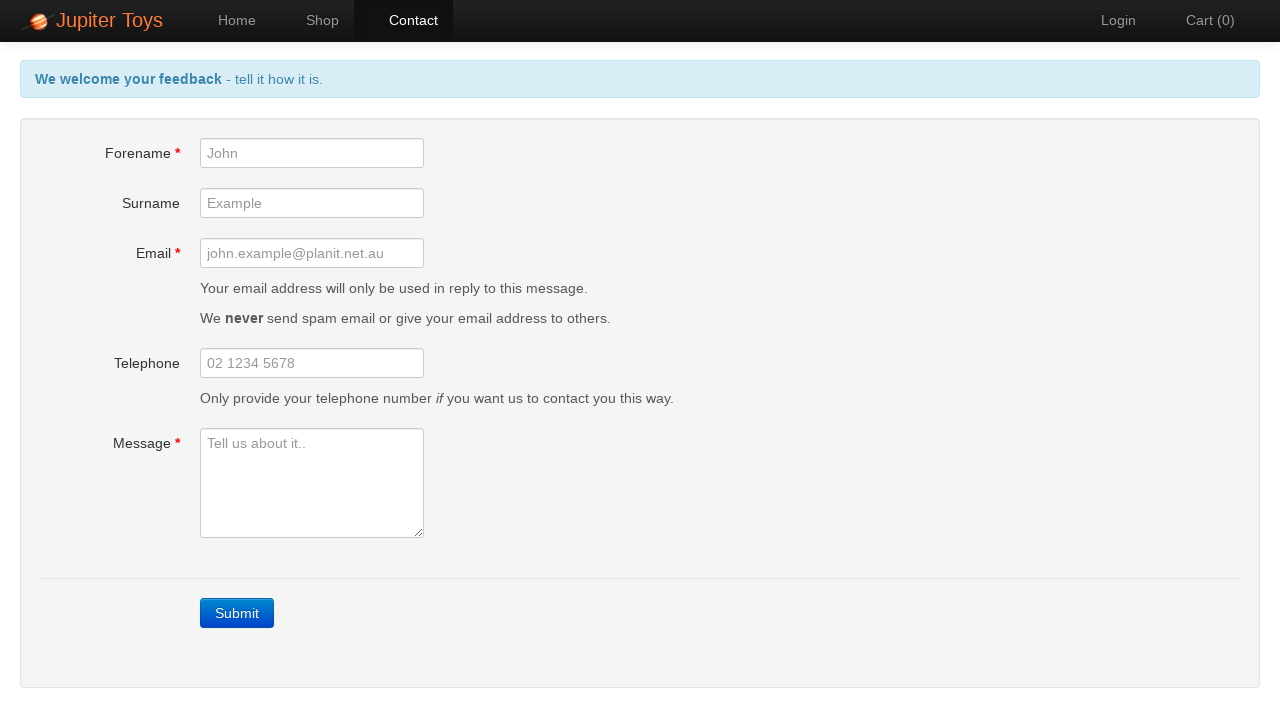

Contact form loaded and forename field is visible
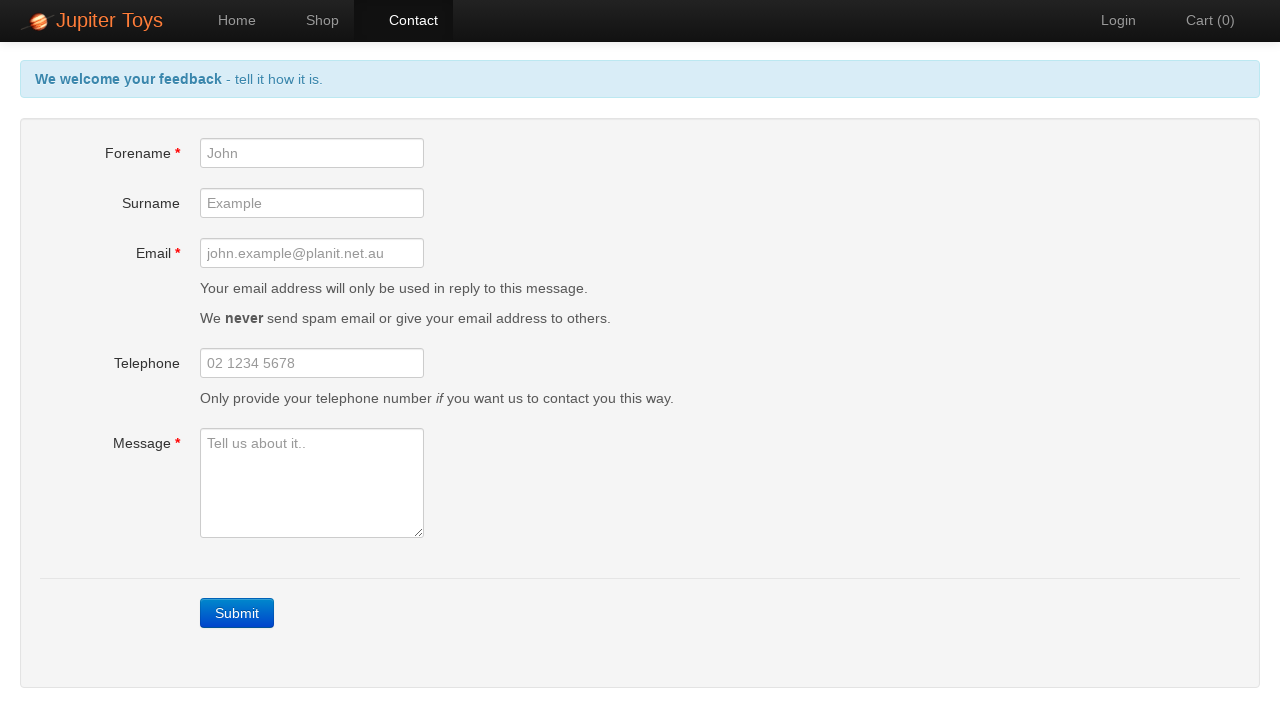

Clicked Submit button without entering any form details at (237, 613) on a:has-text('Submit')
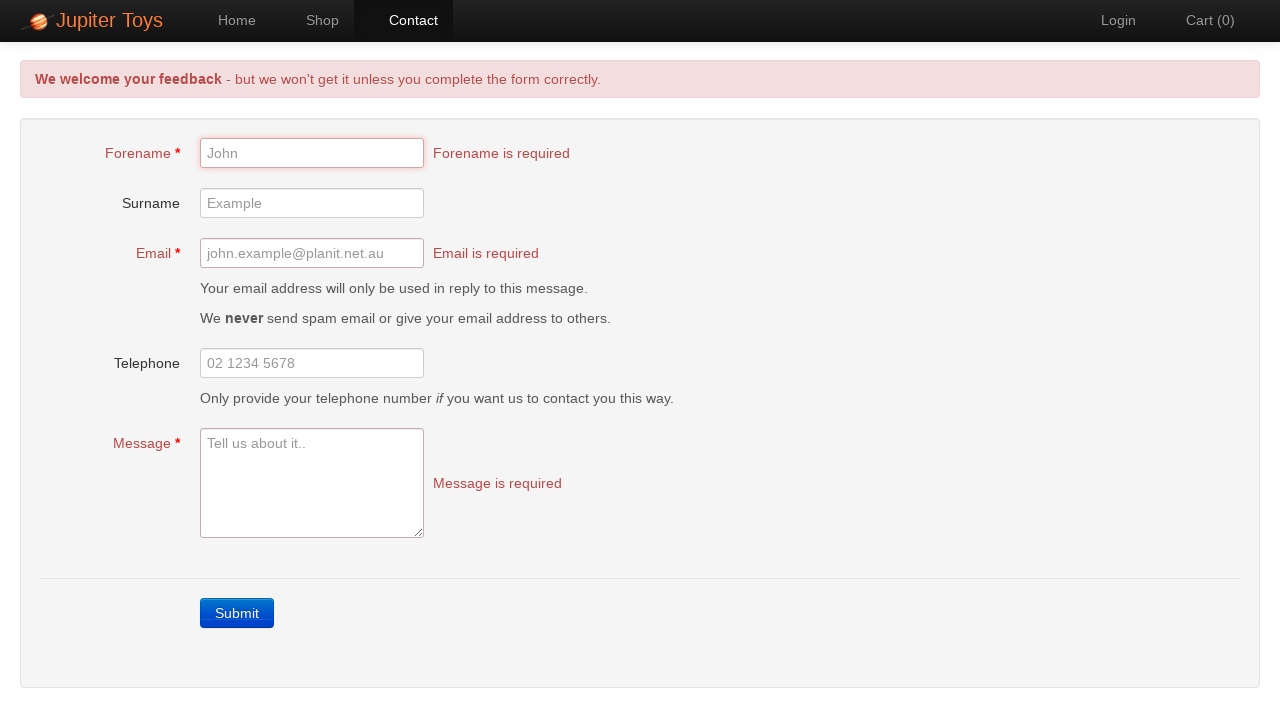

Waited 2 seconds for error messages to appear
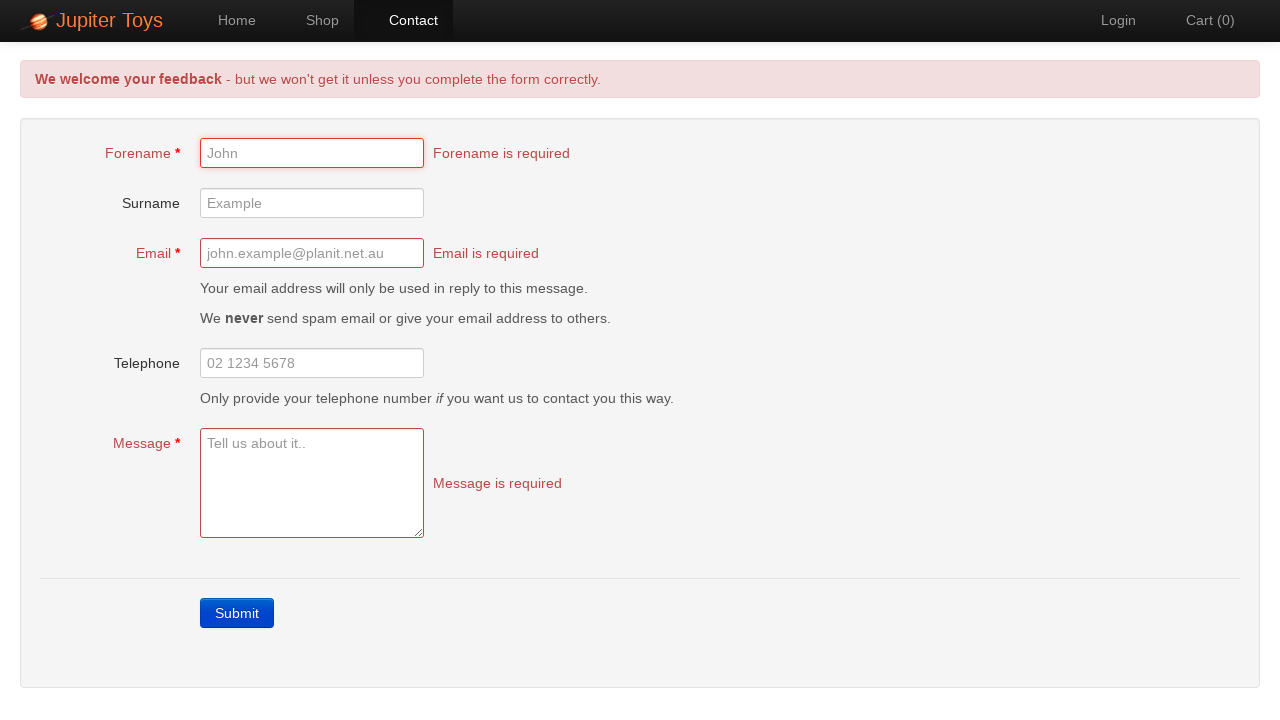

Verified forename validation error message is displayed
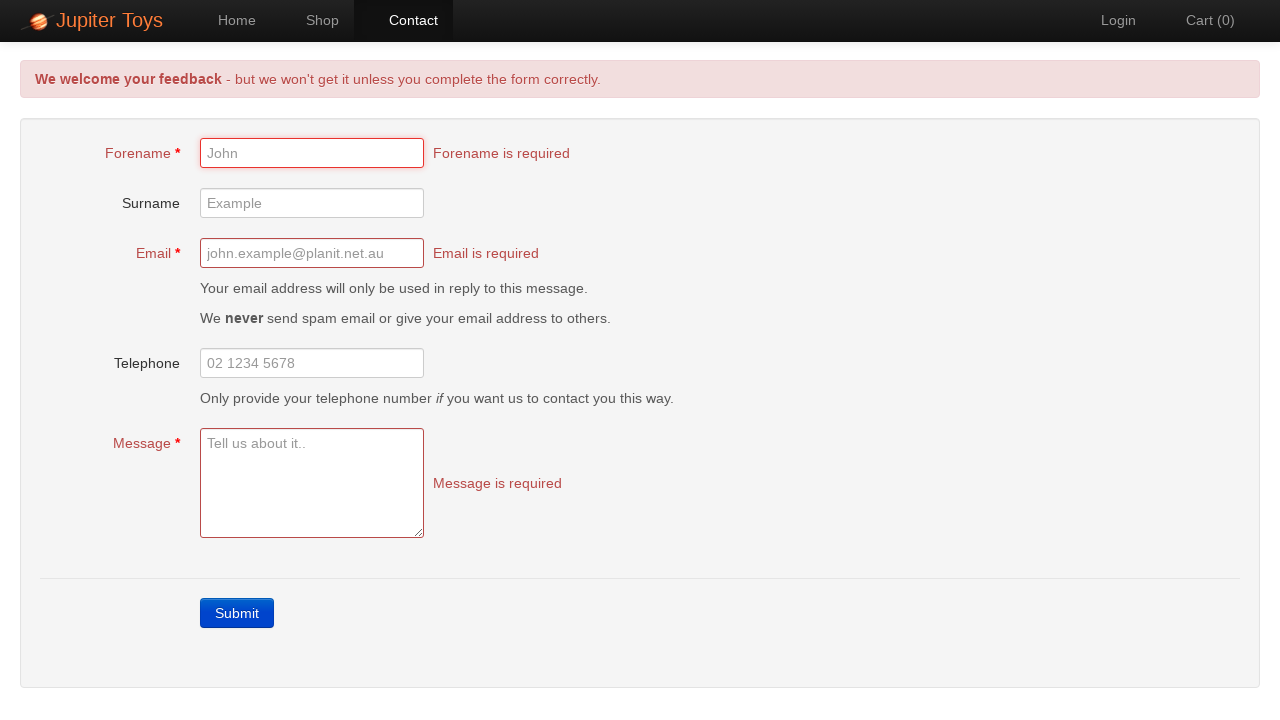

Verified email validation error message is displayed
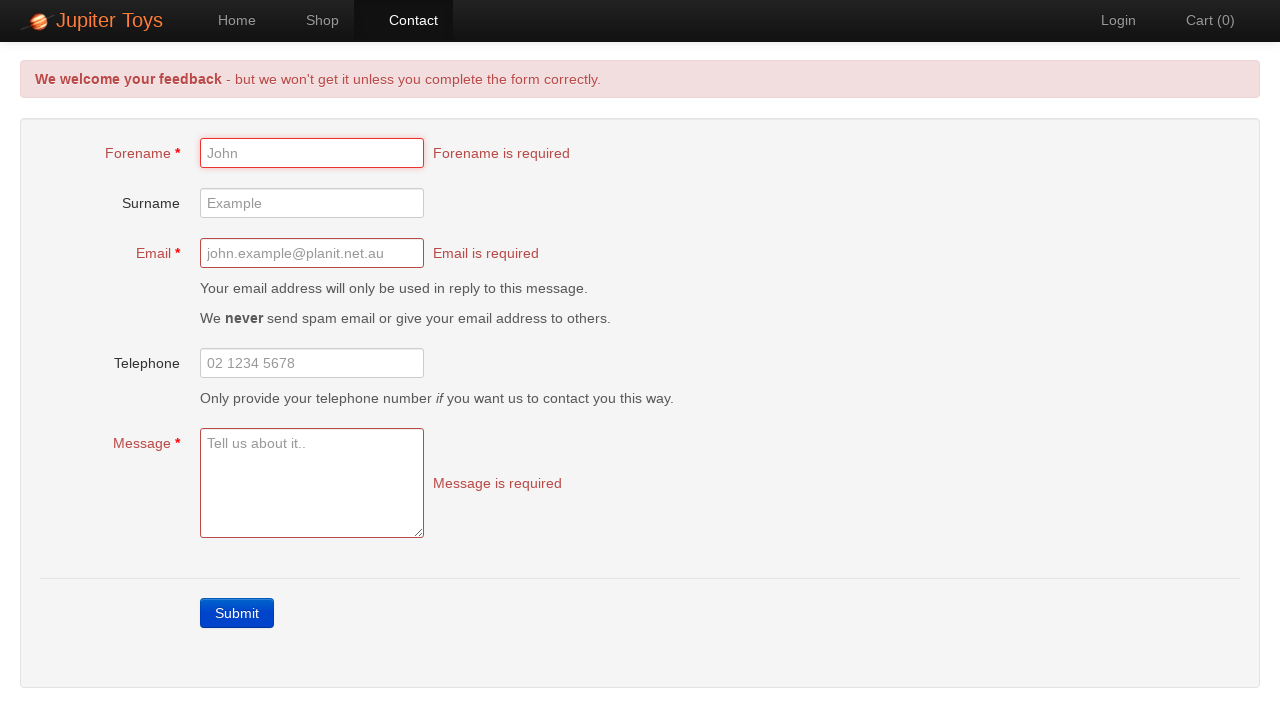

Verified message validation error message is displayed
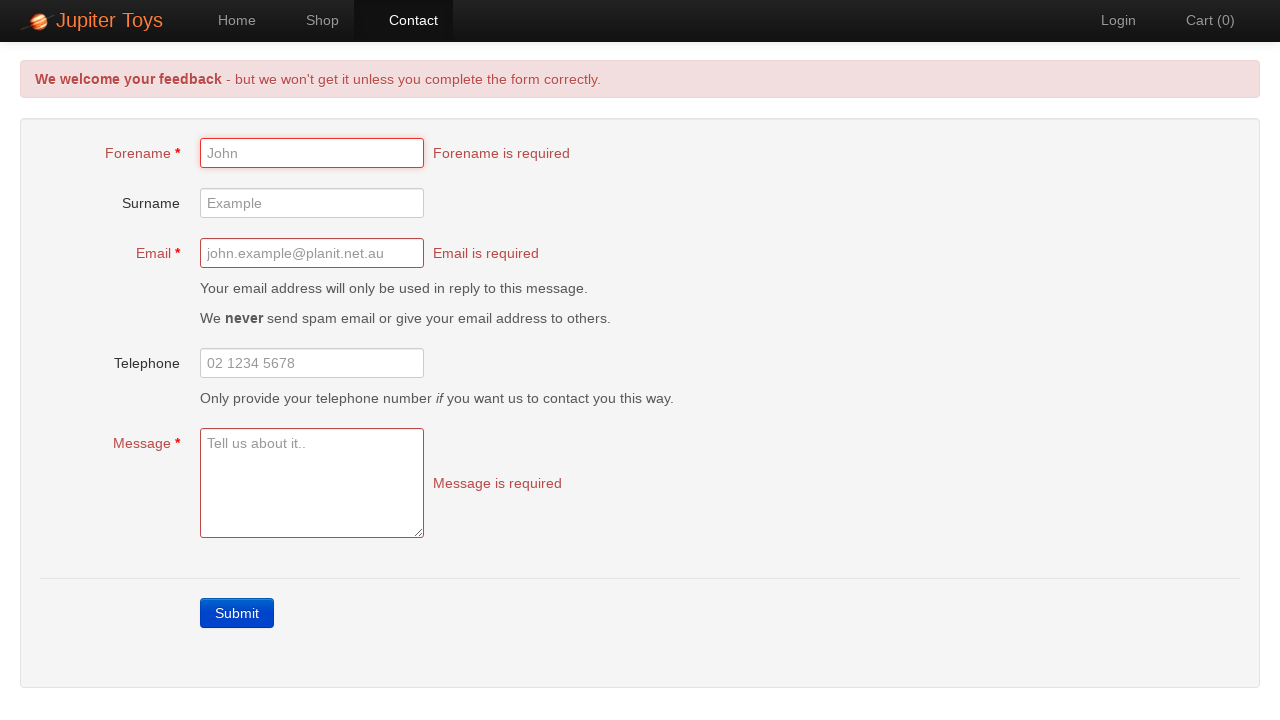

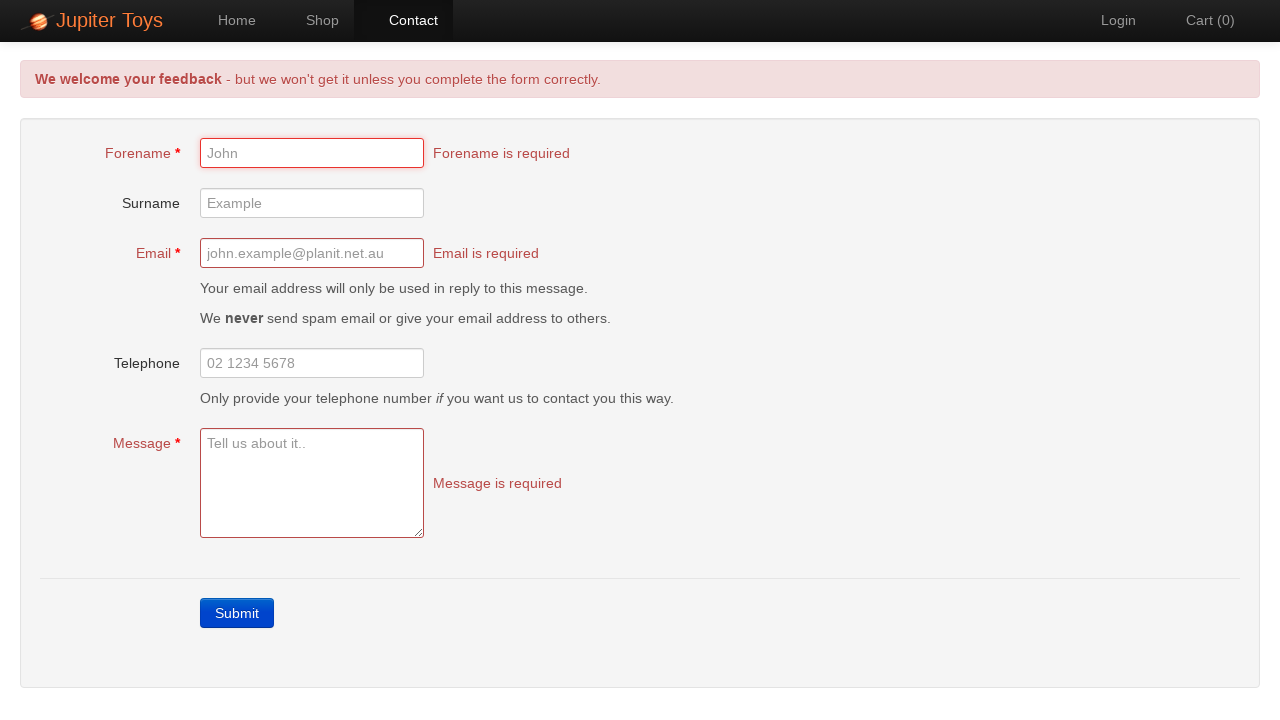